Tests form submission button functionality and navigates to Selenium documentation page to verify hyperlink attributes

Starting URL: https://www.selenium.dev/selenium/web/web-form.html

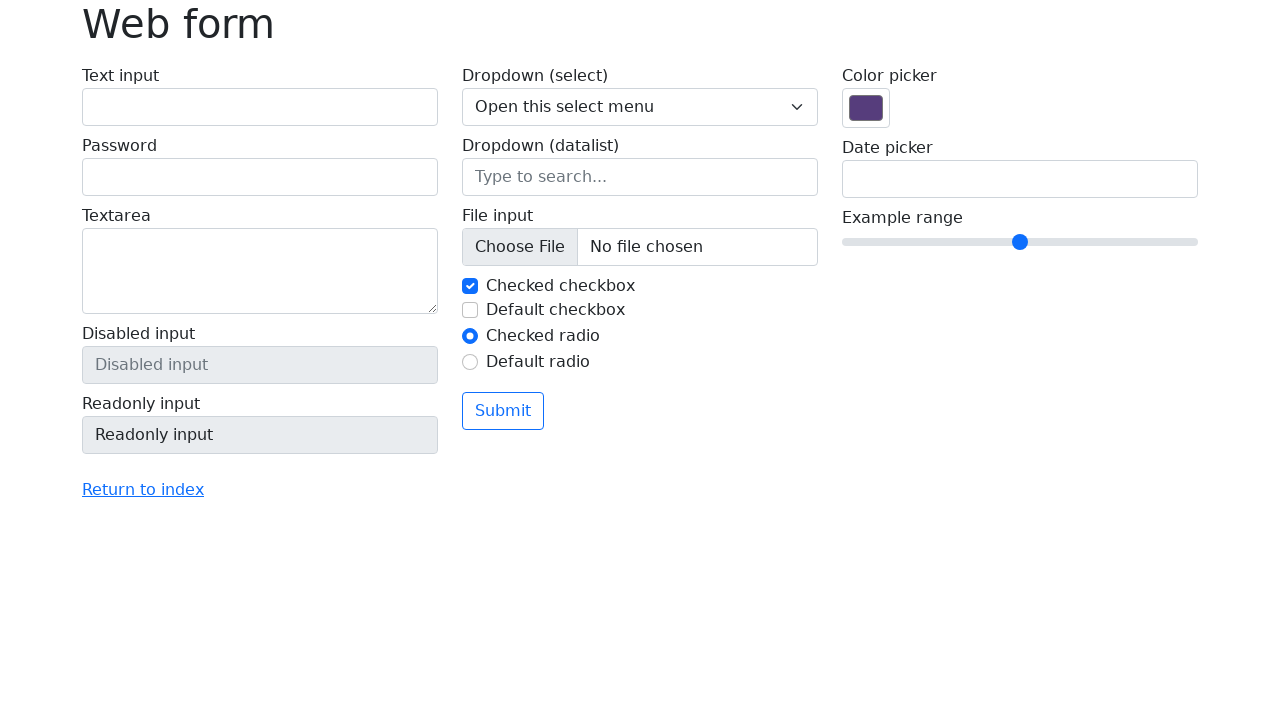

Located submit button on form
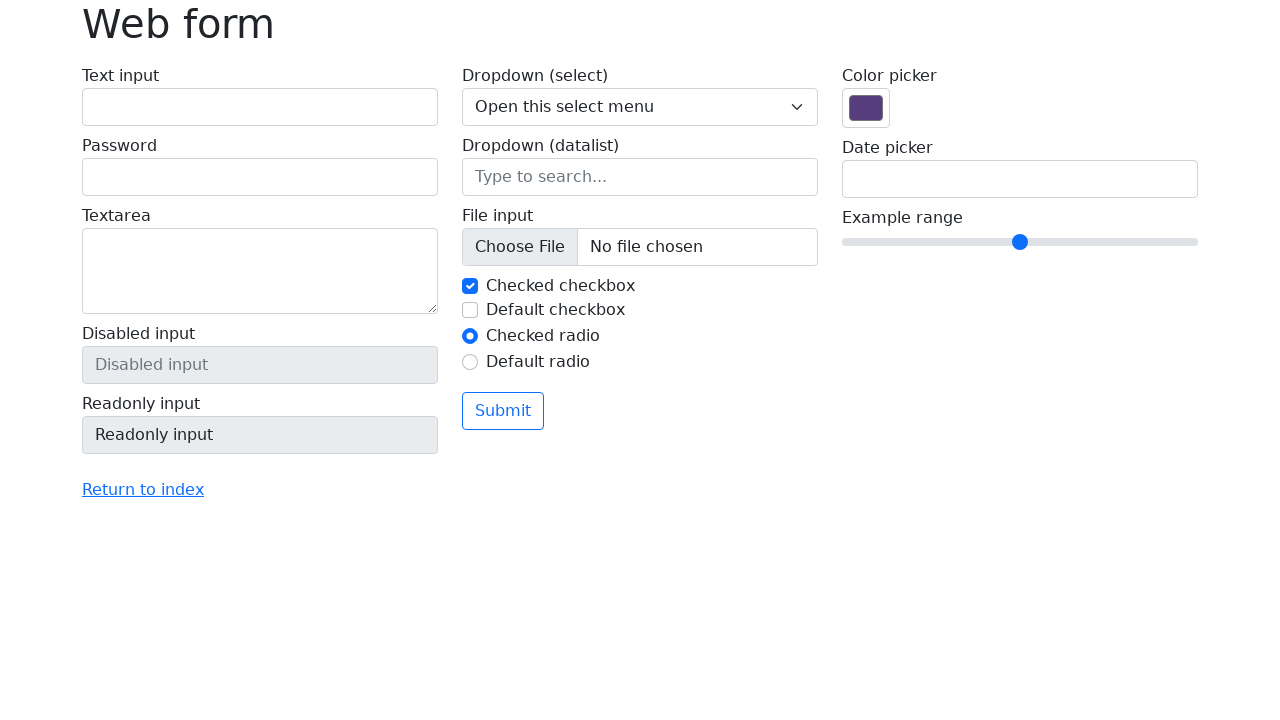

Verified submit button is enabled
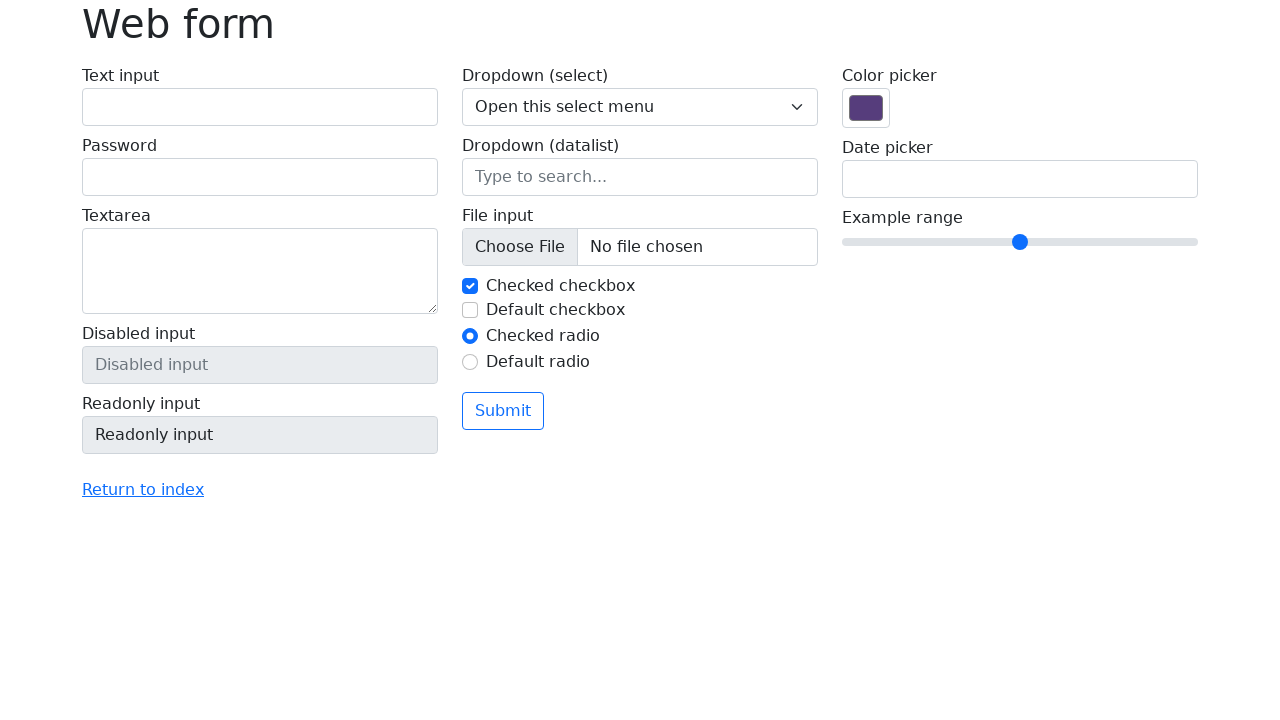

Retrieved submit button text: Submit
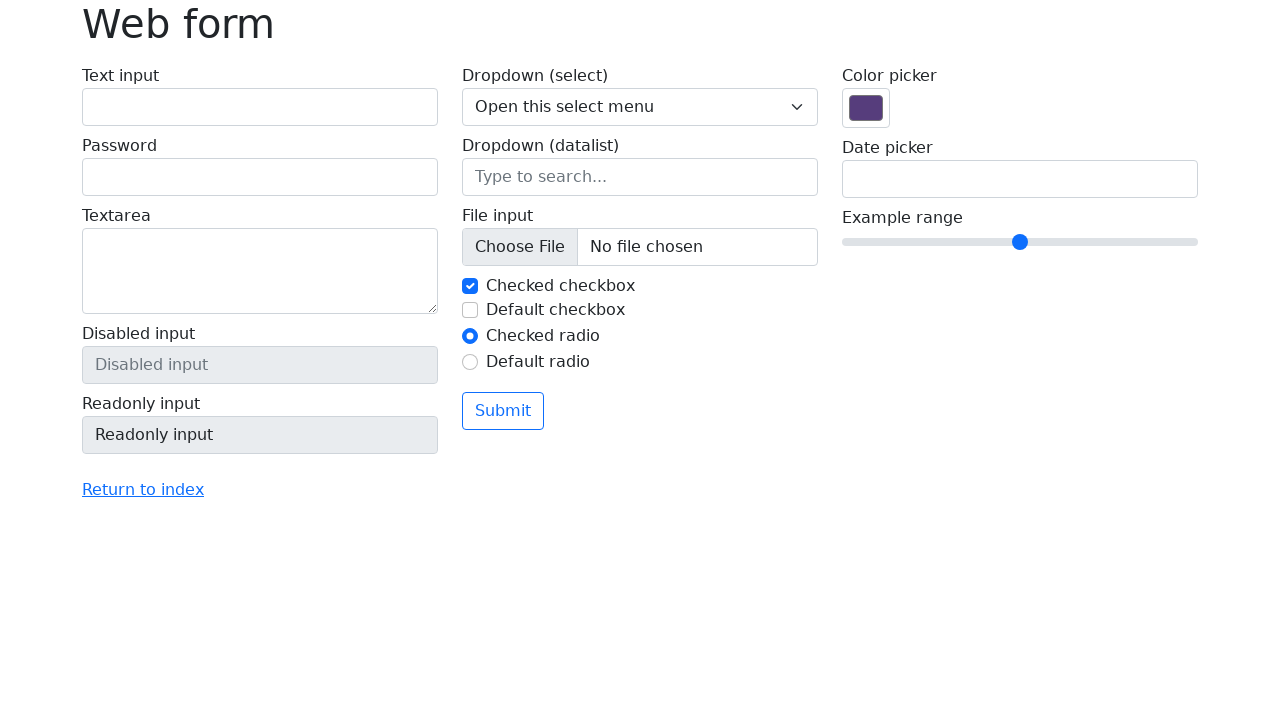

Clicked submit button to submit form at (503, 411) on [type='submit']
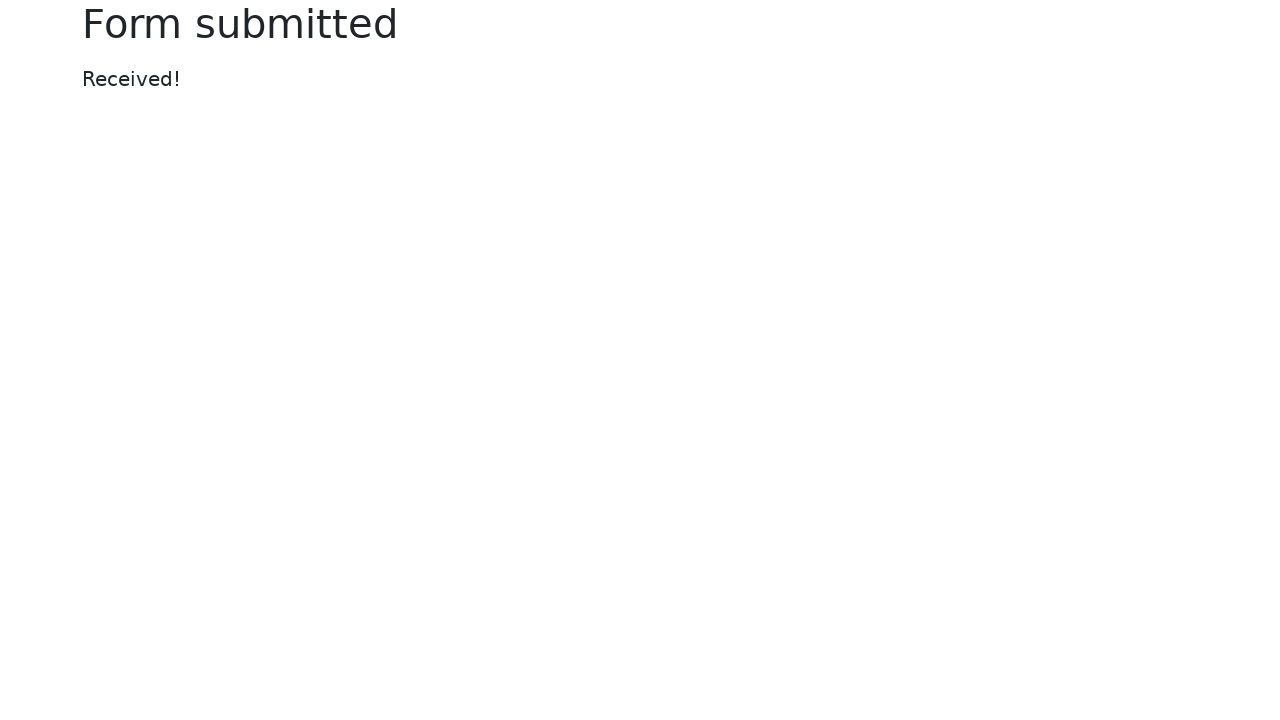

Navigated to Selenium homepage
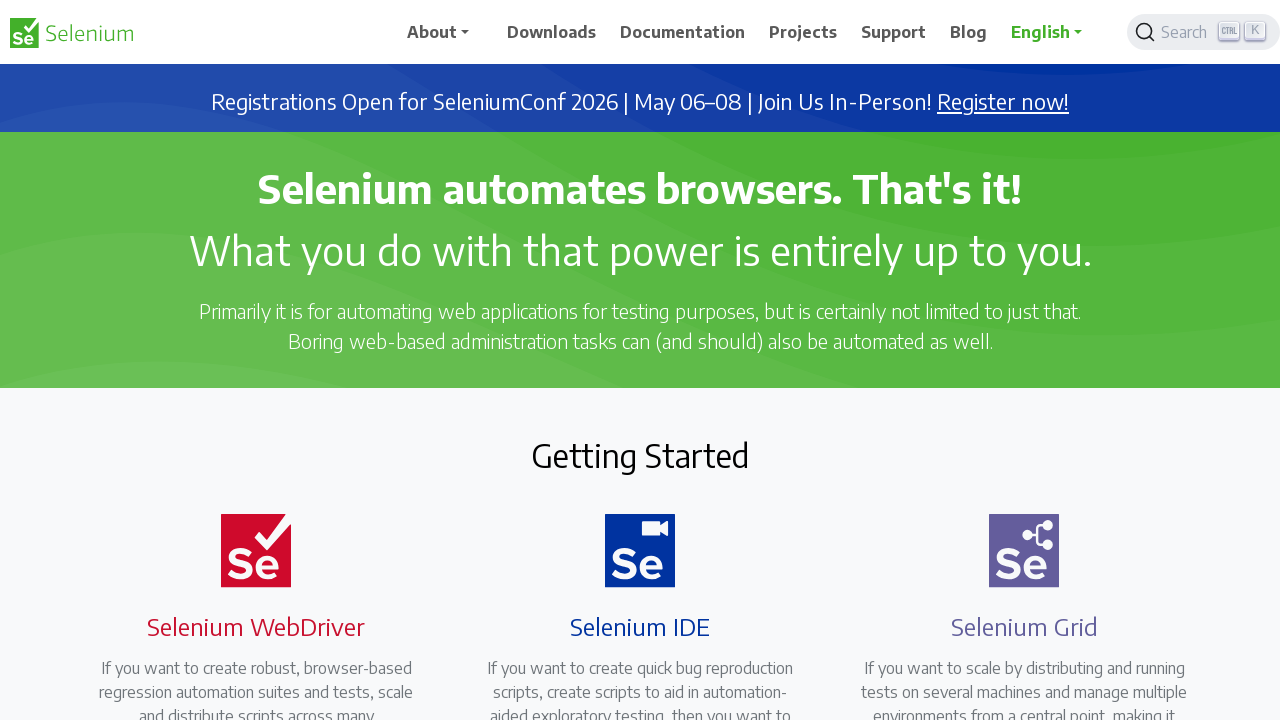

Located Documentation link on Selenium homepage
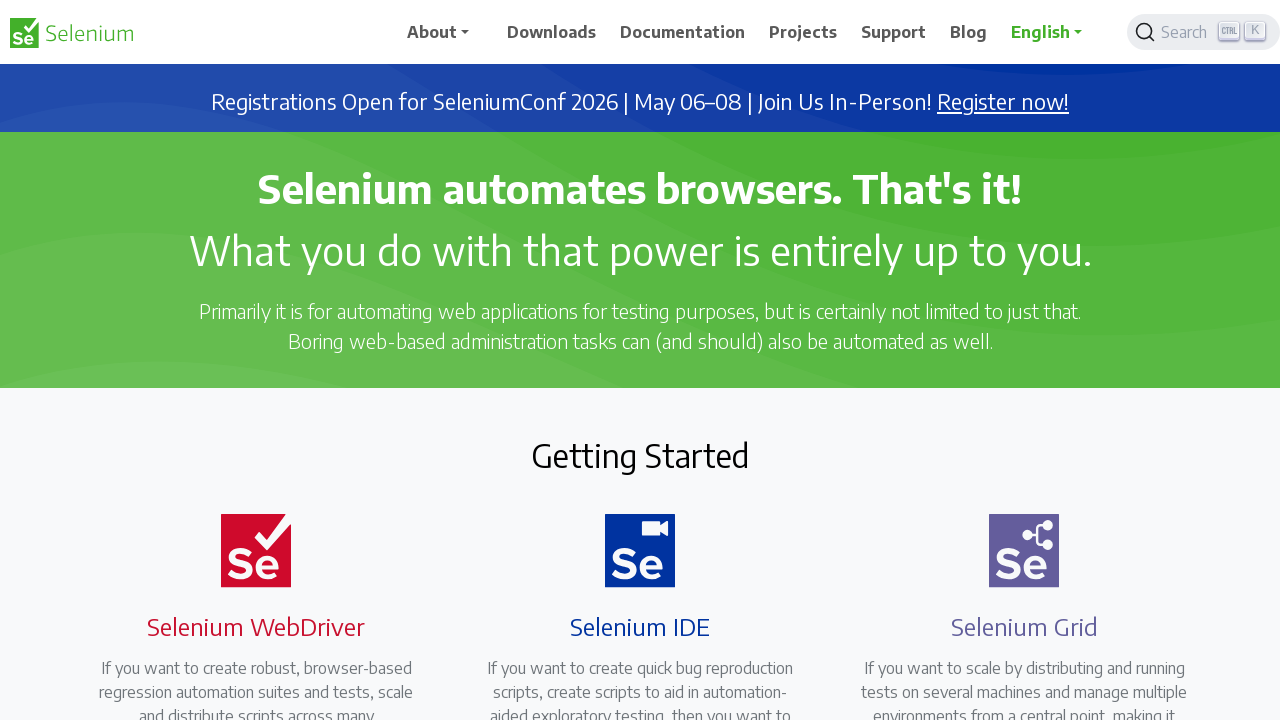

Retrieved Documentation link href: None
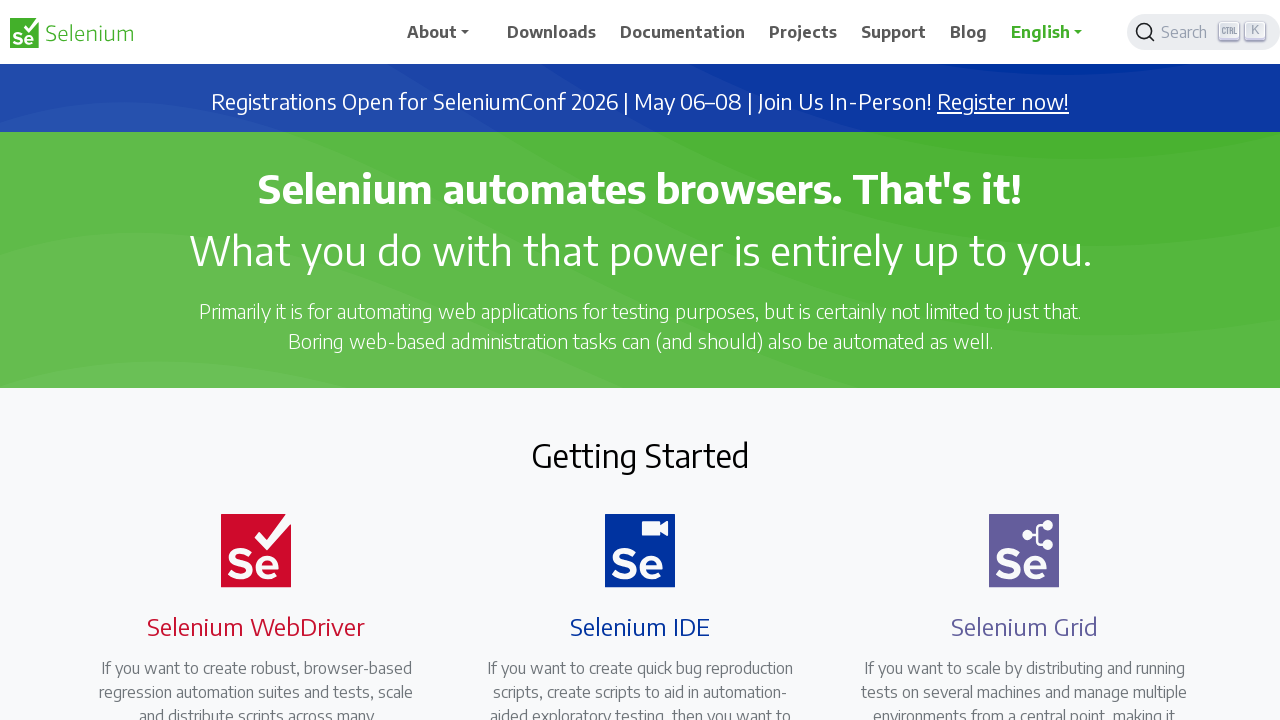

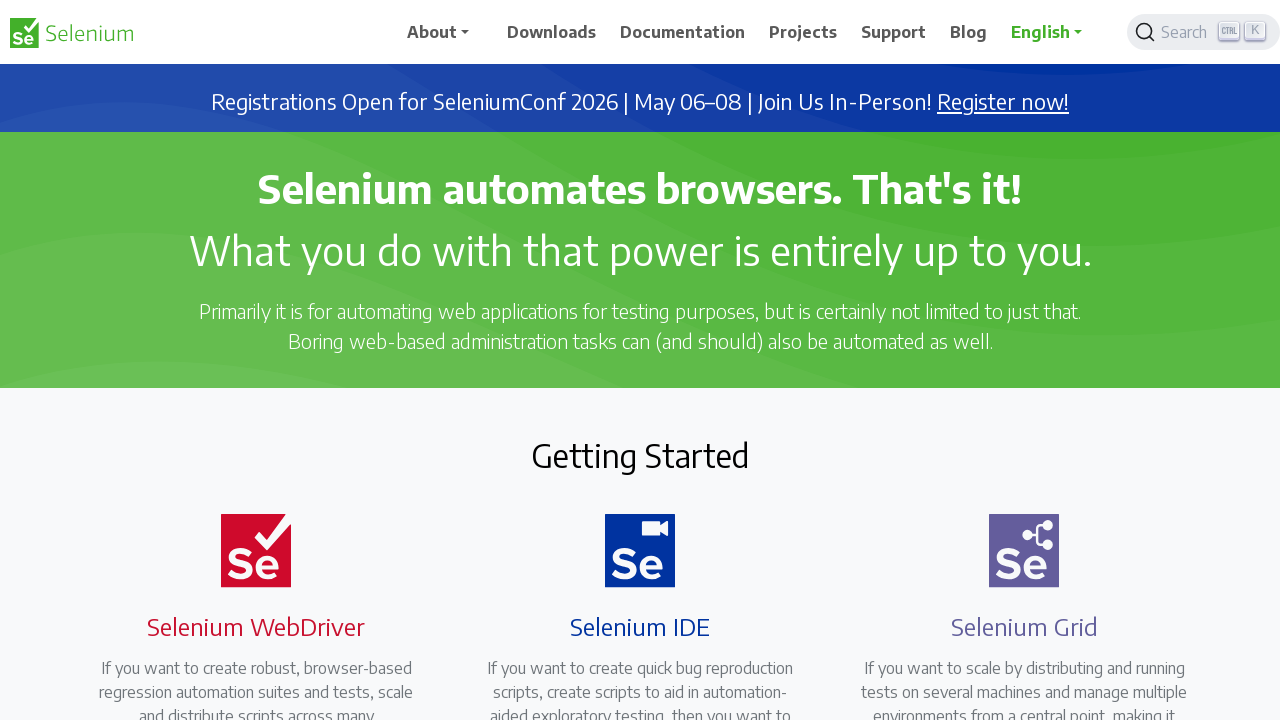